Tests radio button functionality by iterating through color radio buttons and clicking each enabled option

Starting URL: https://practice.expandtesting.com/radio-buttons

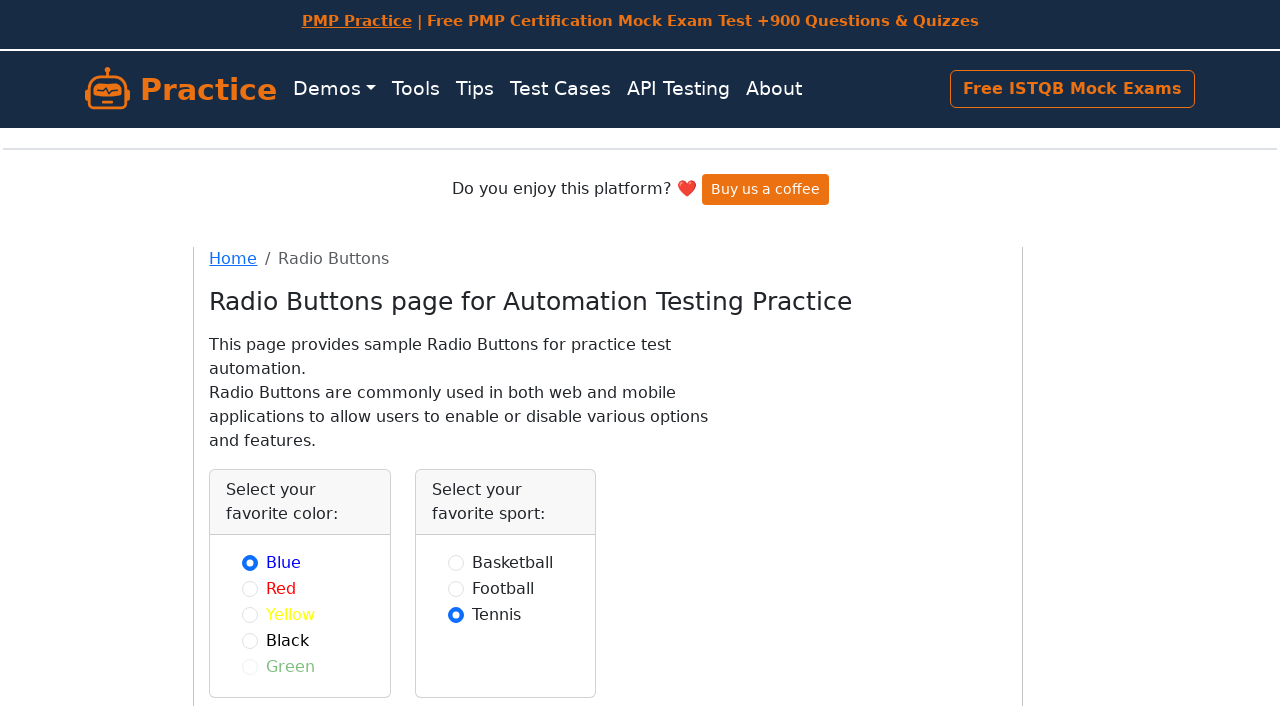

Retrieved all color radio button elements
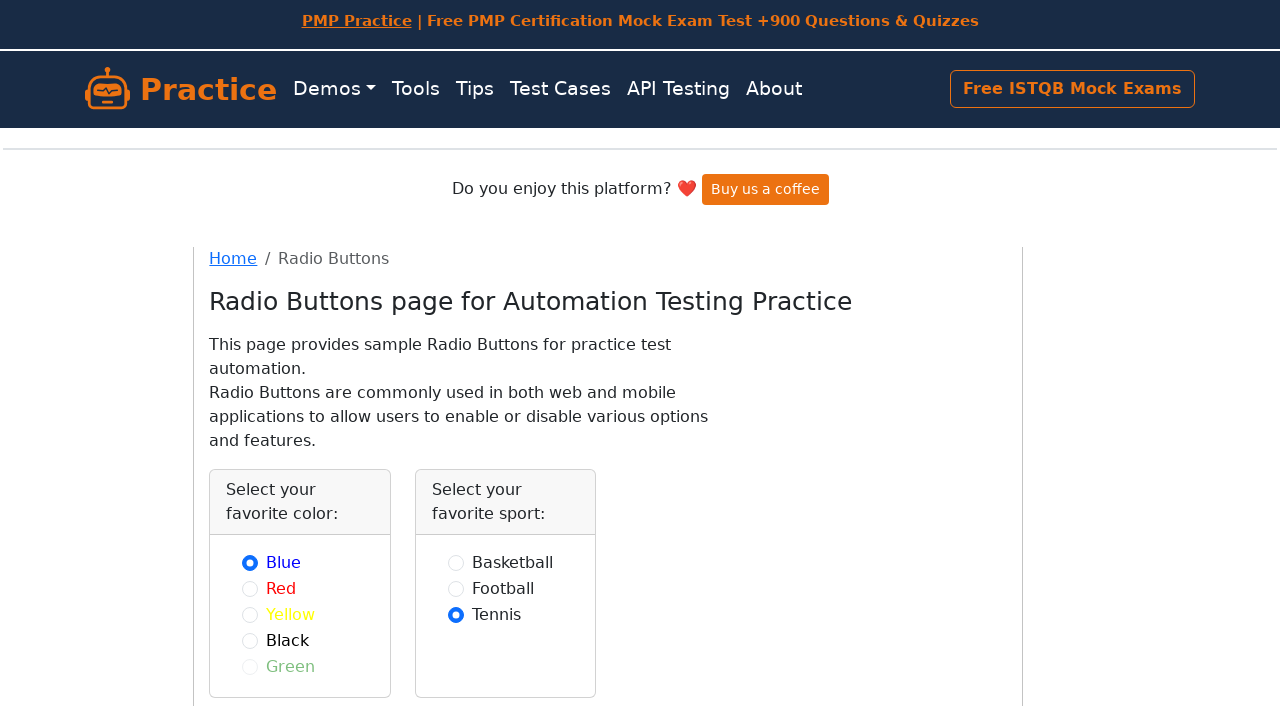

Retrieved all sport radio button elements
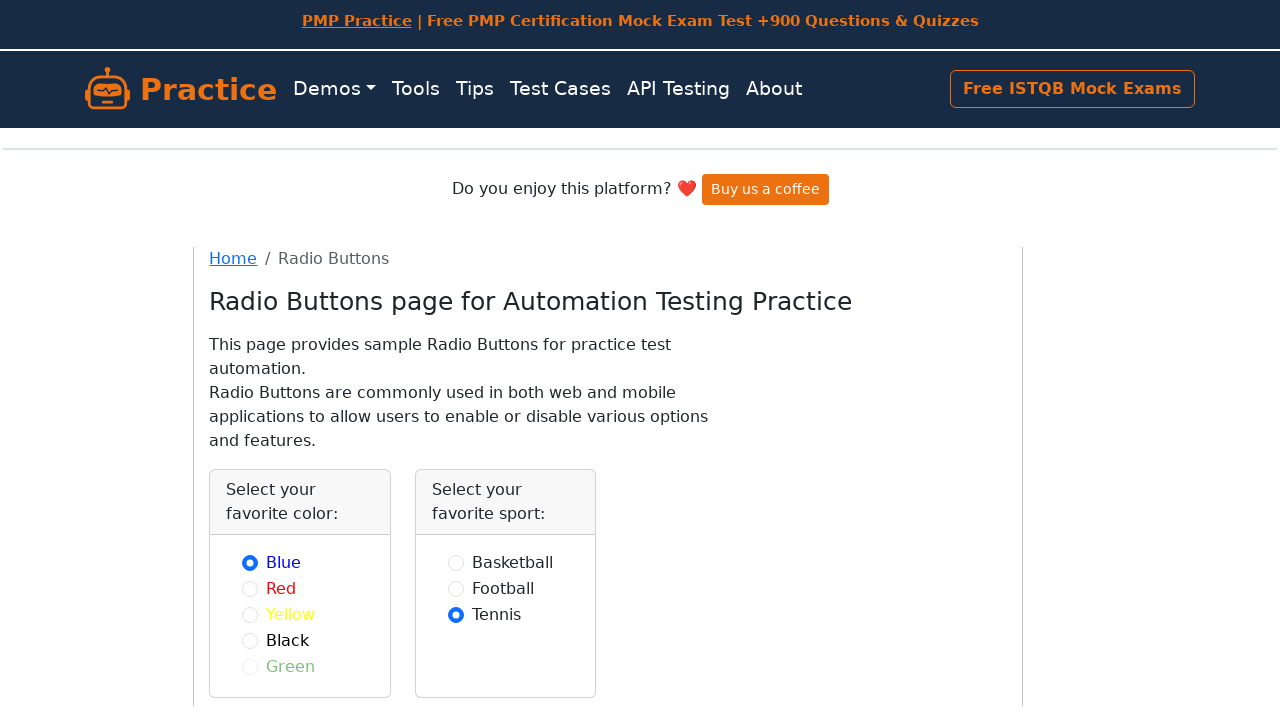

Clicked an enabled color radio button
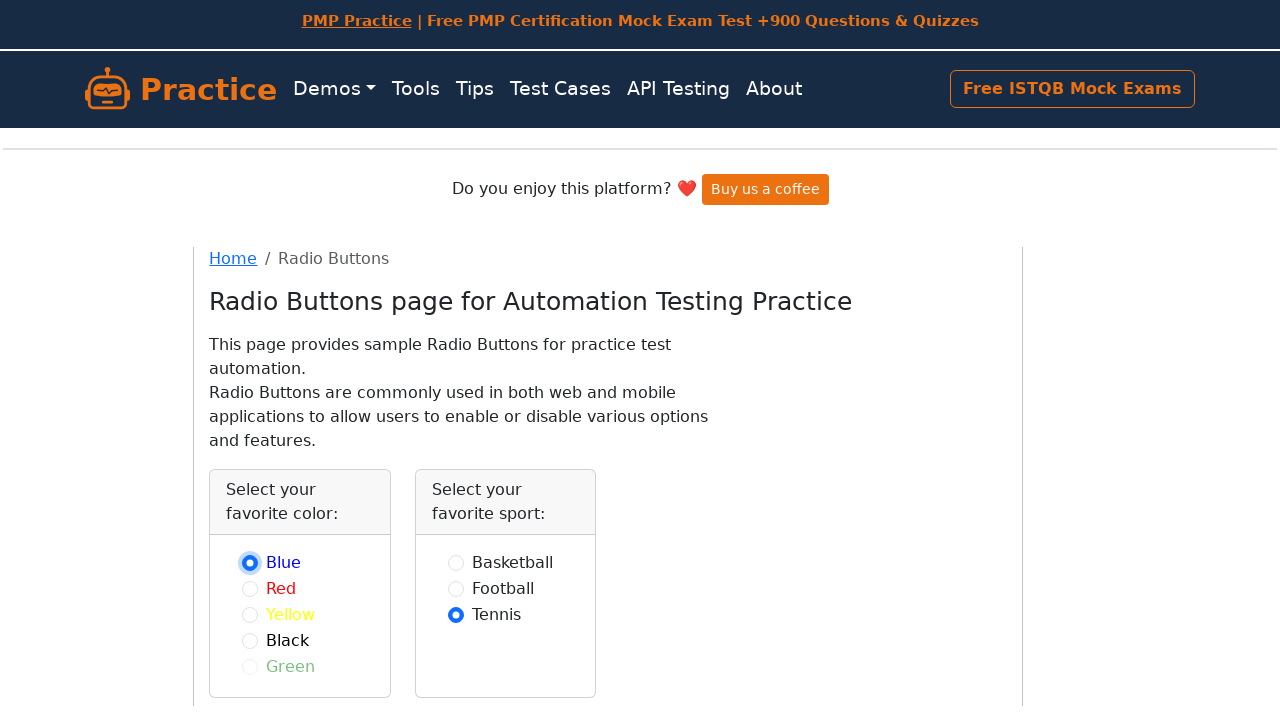

Waited 500ms for visibility
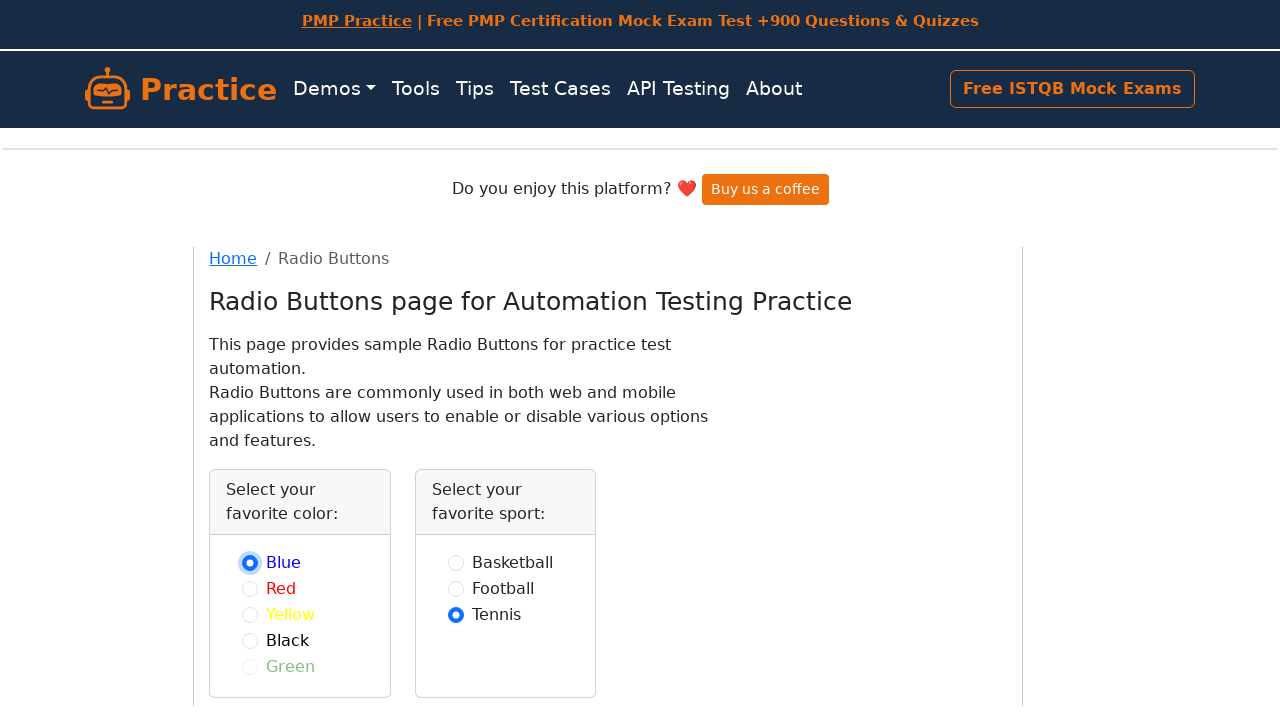

Clicked an enabled color radio button
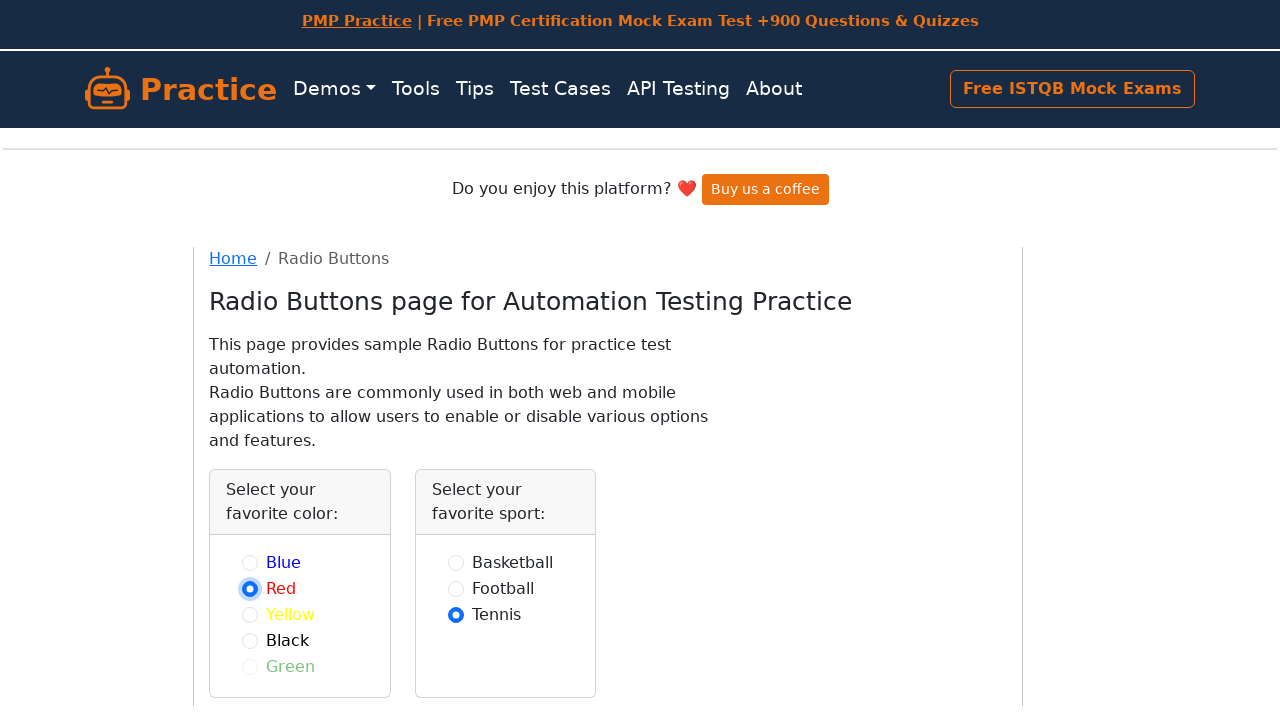

Waited 500ms for visibility
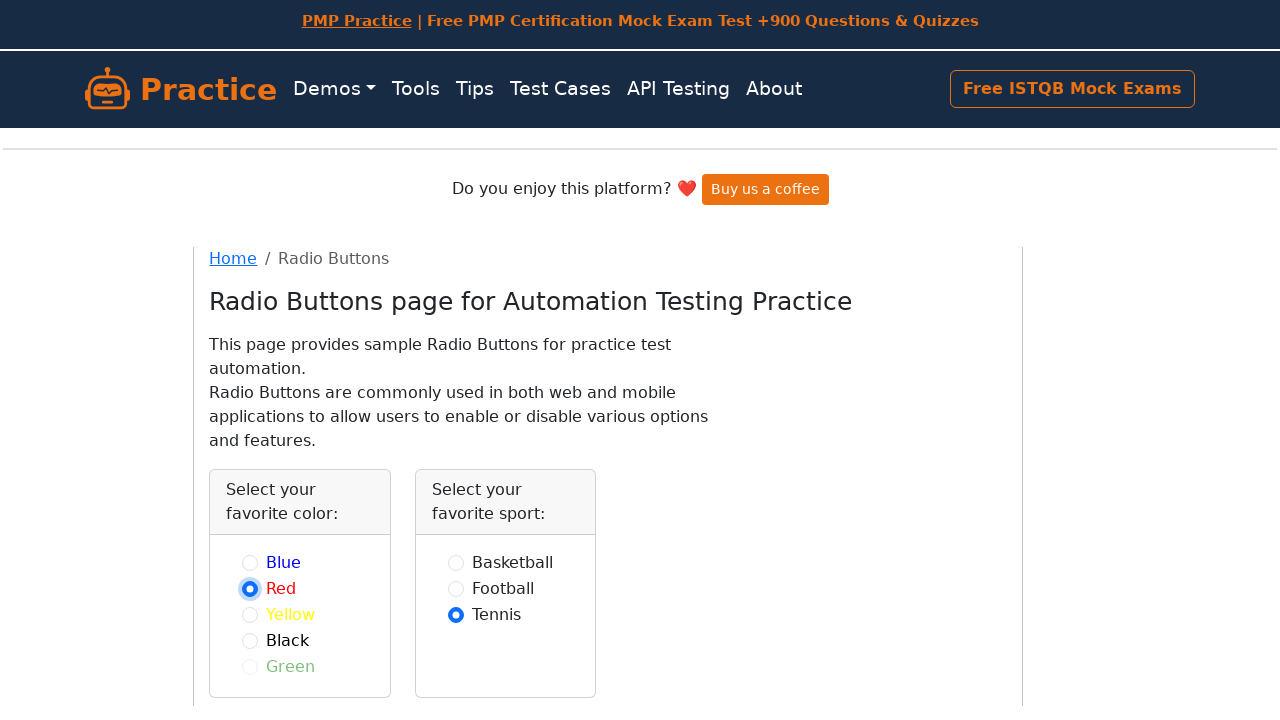

Clicked an enabled color radio button
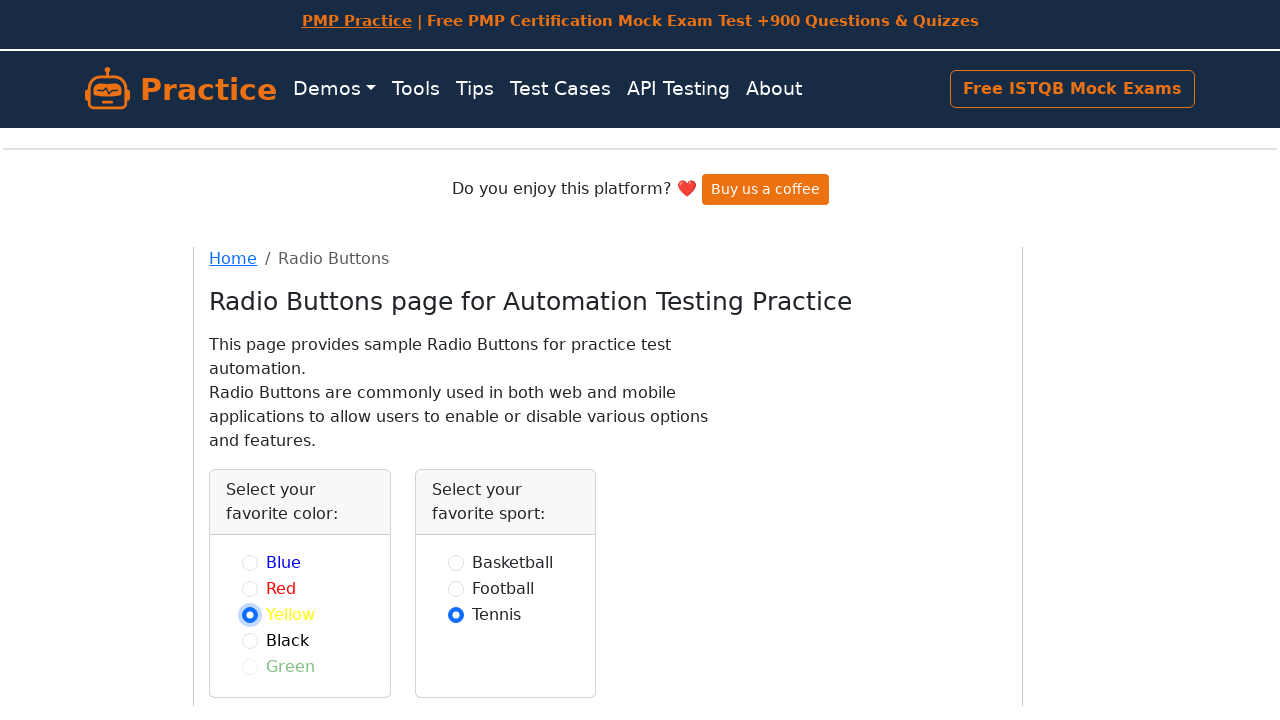

Waited 500ms for visibility
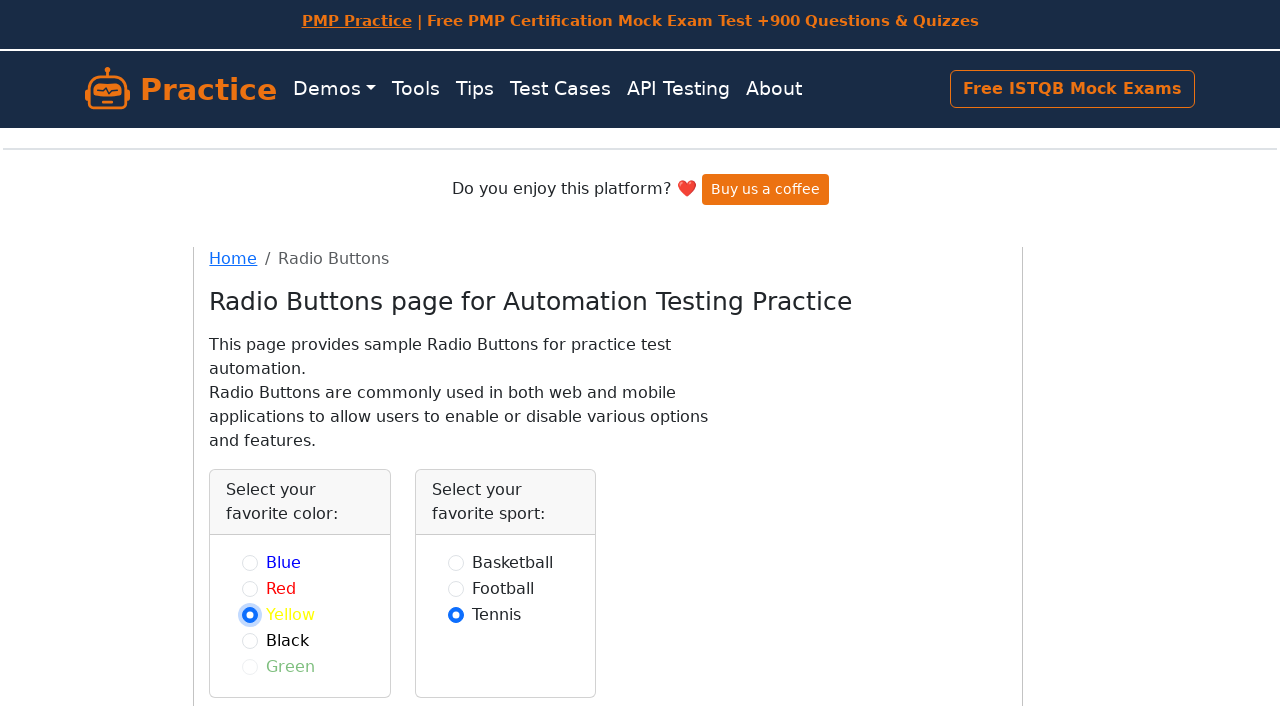

Clicked an enabled color radio button
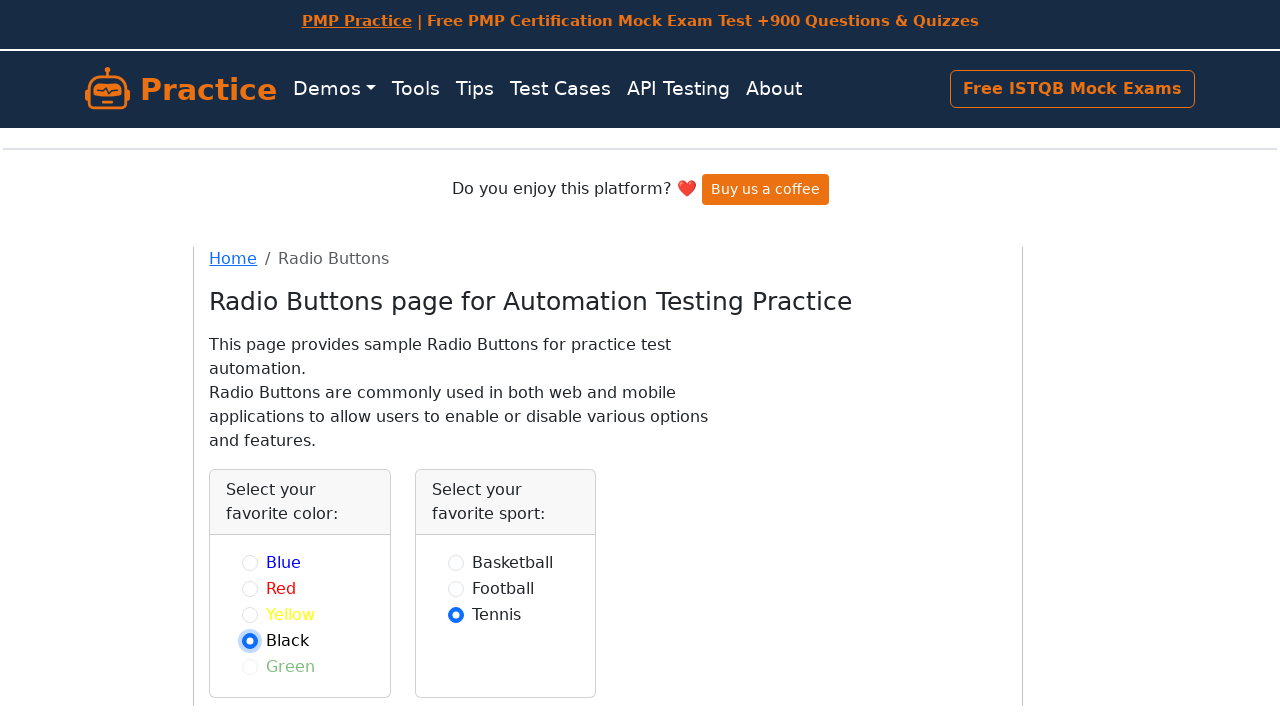

Waited 500ms for visibility
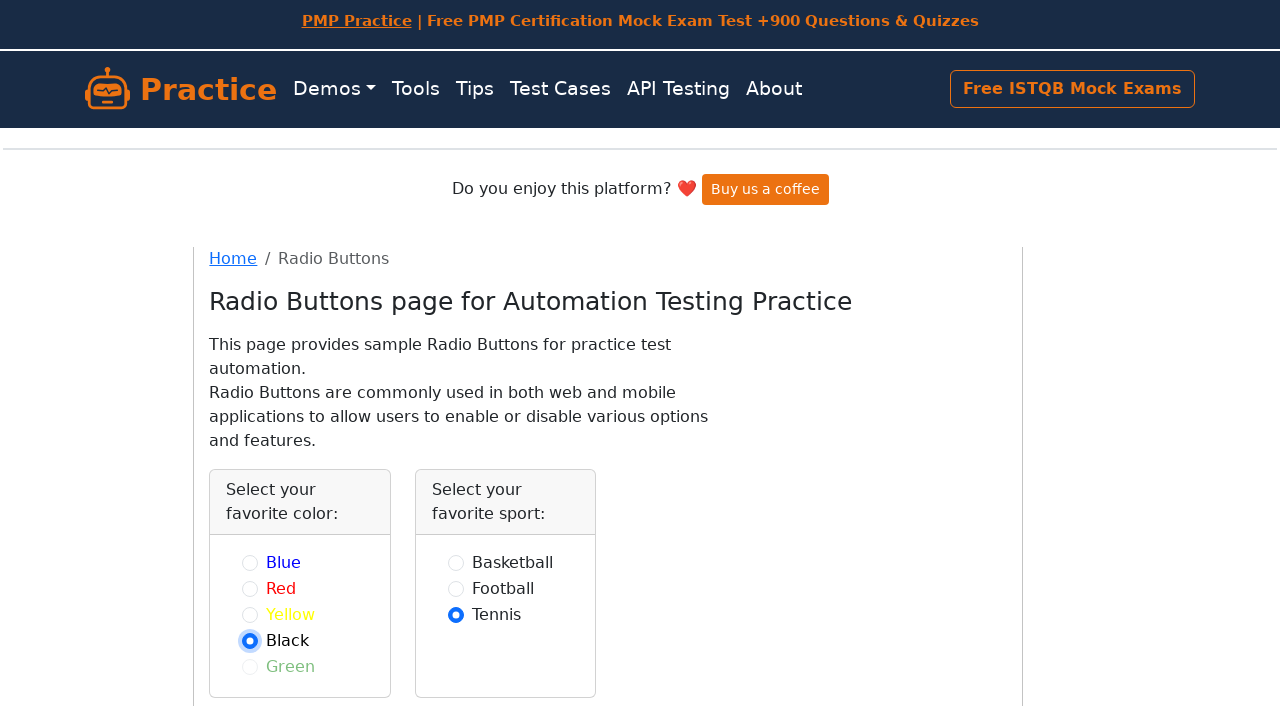

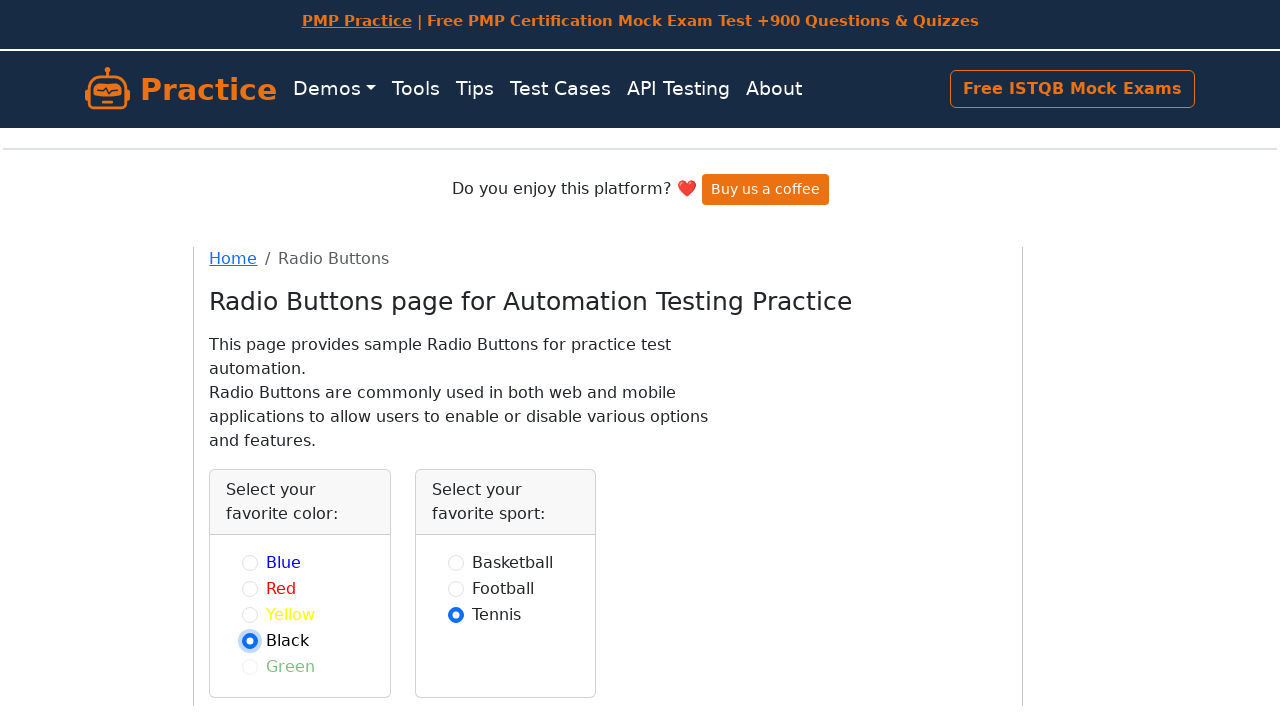